Tests negative login scenario by entering valid username with invalid password and verifying error message

Starting URL: https://the-internet.herokuapp.com/login

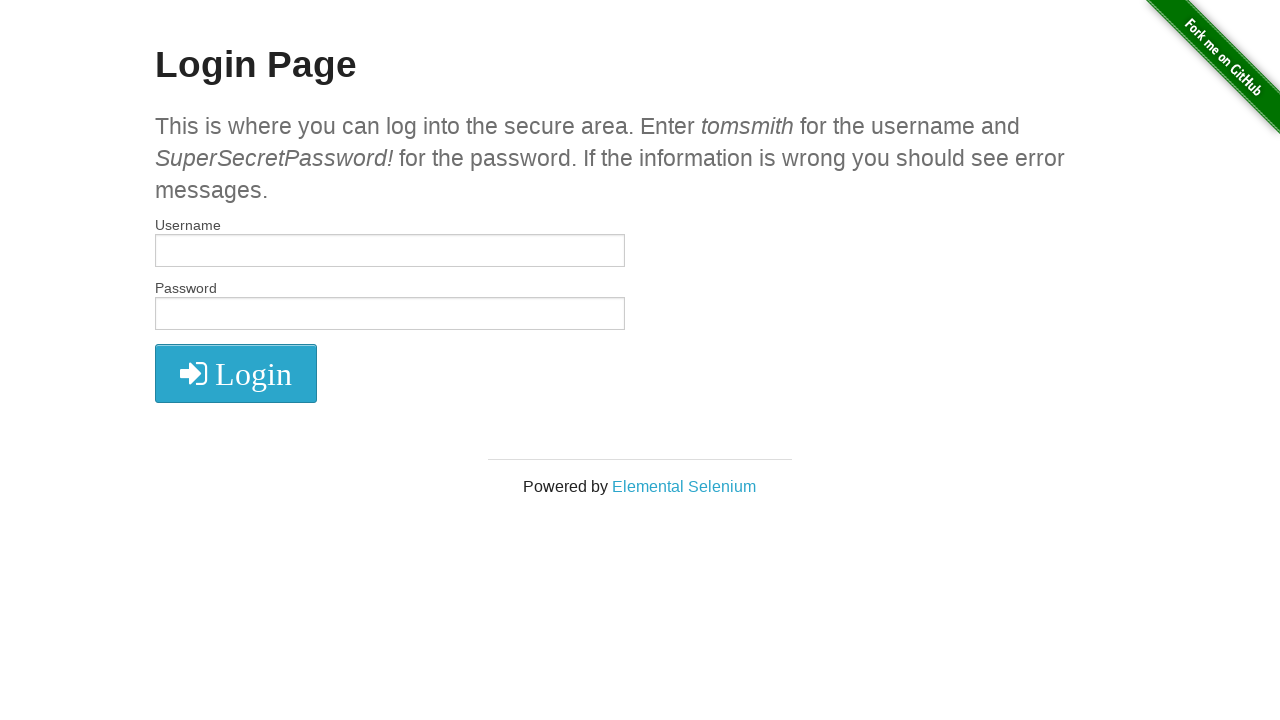

Filled username field with 'tomsmith' on #username
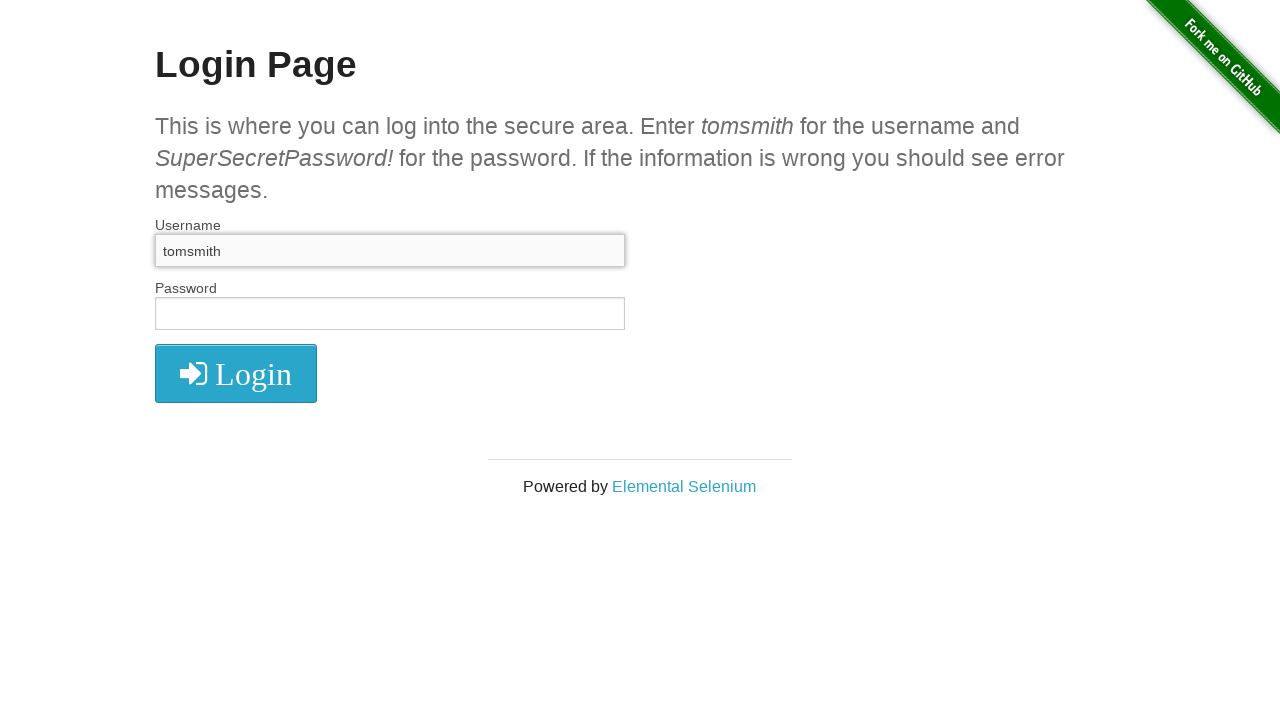

Filled password field with invalid password 'Password!' on input[name='password']
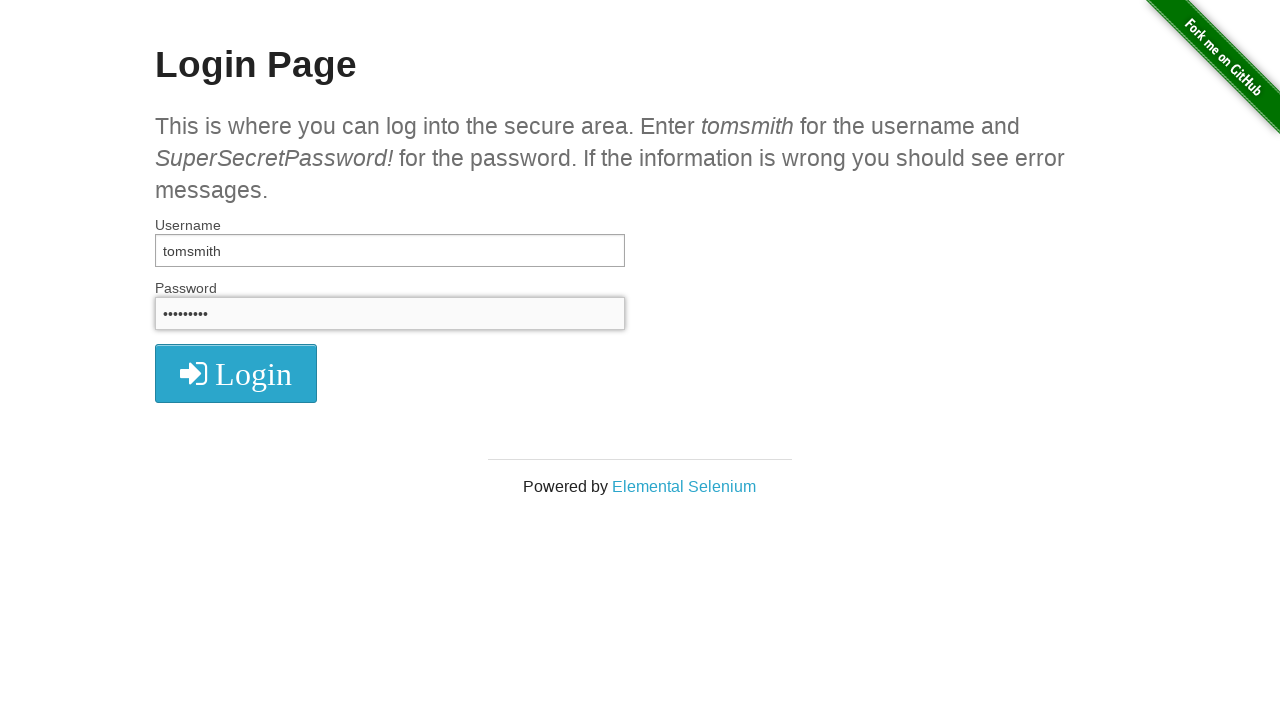

Clicked login button at (236, 373) on .radius
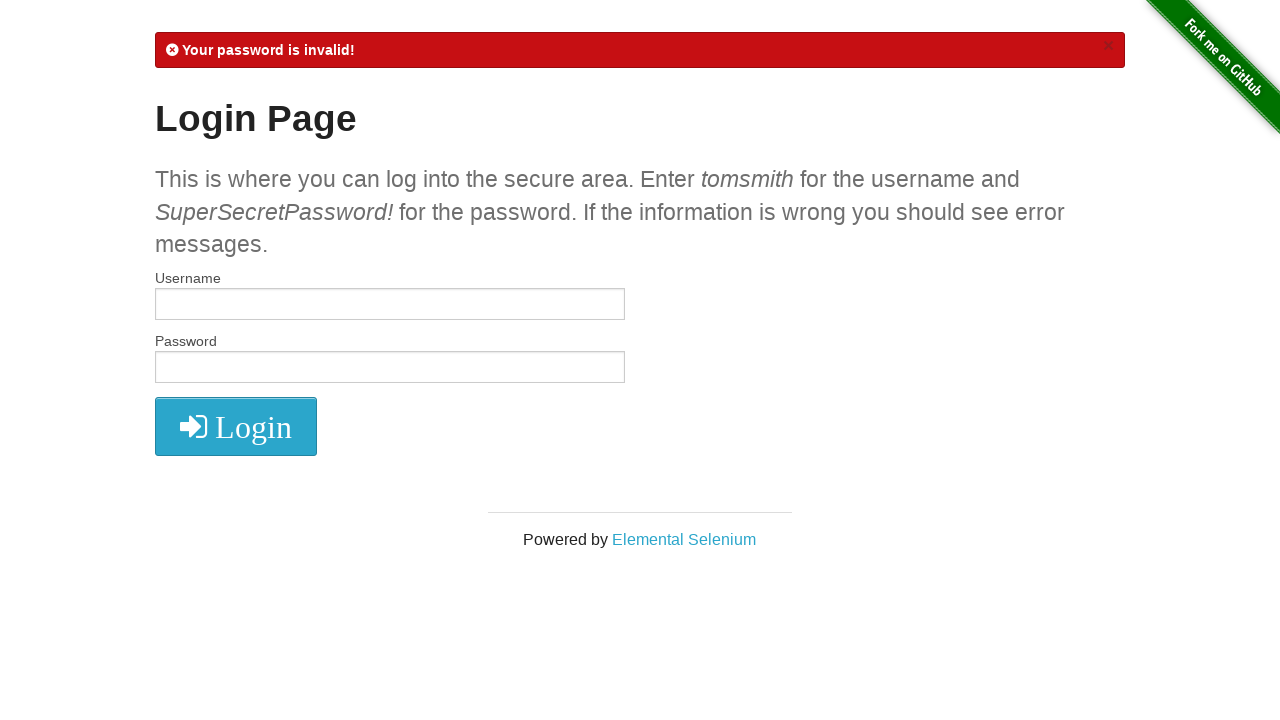

Located error message element
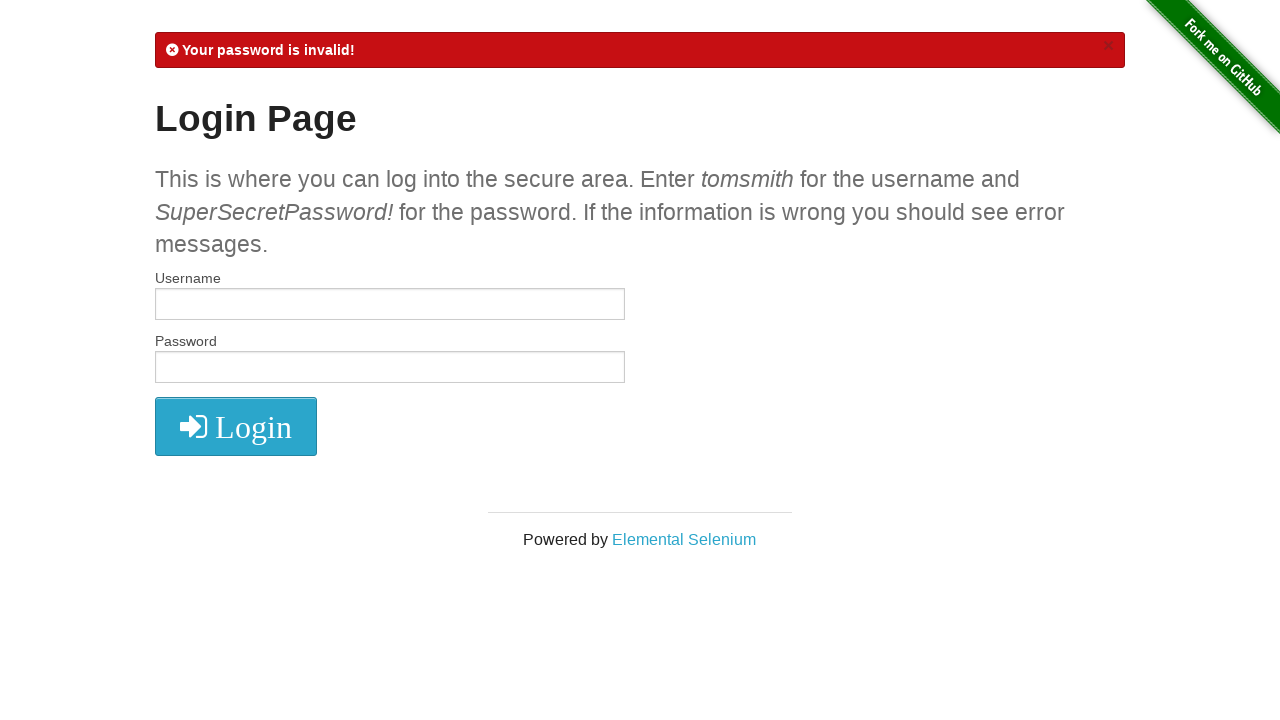

Verified error message contains 'Your password is invalid!'
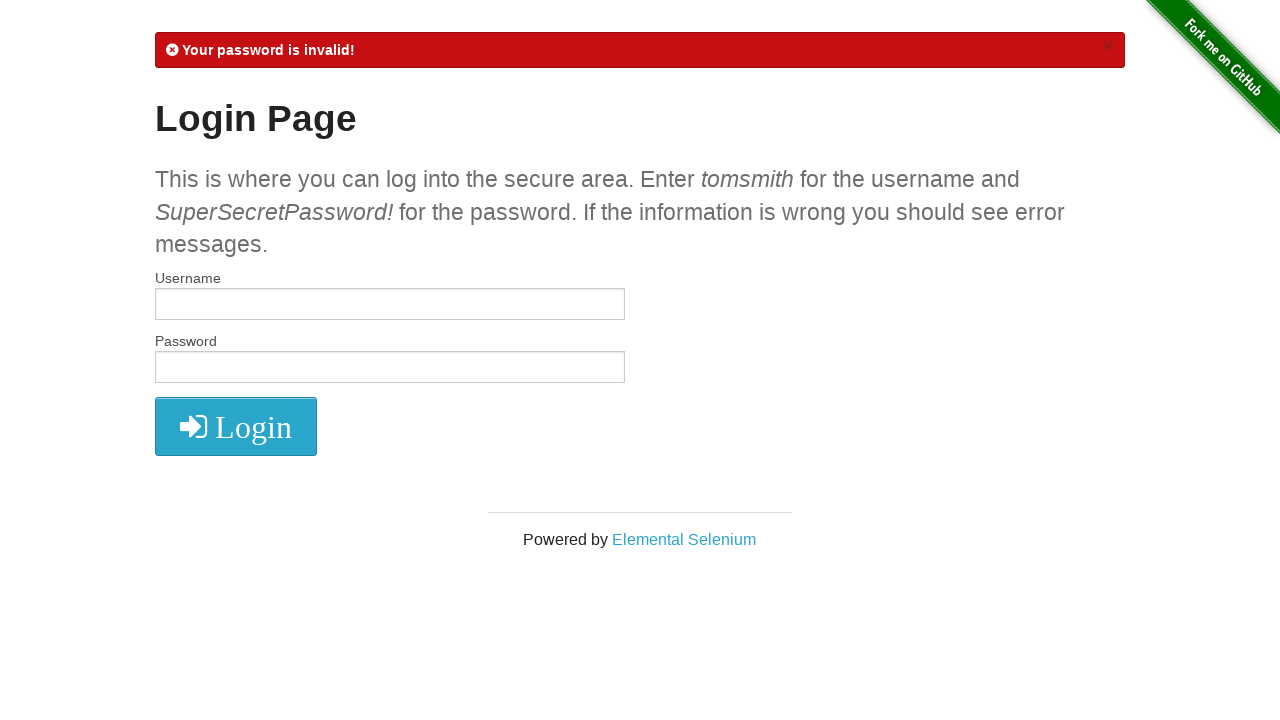

Verified user is still on login page
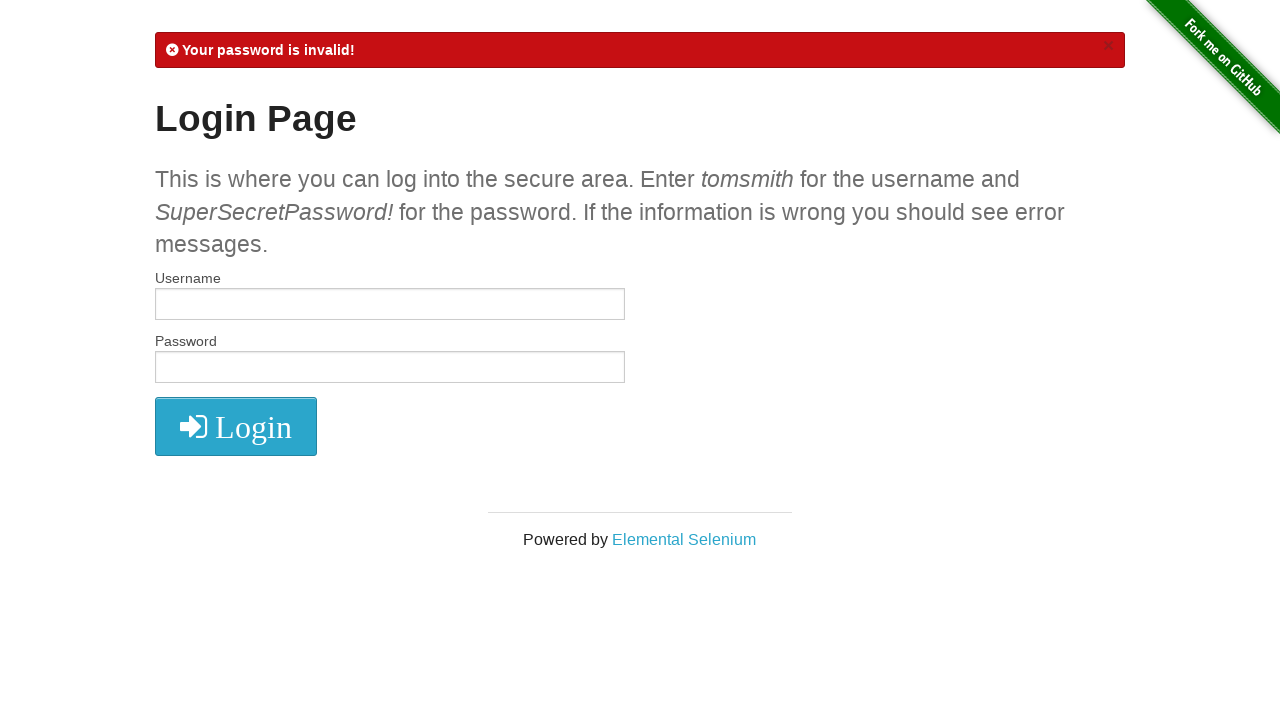

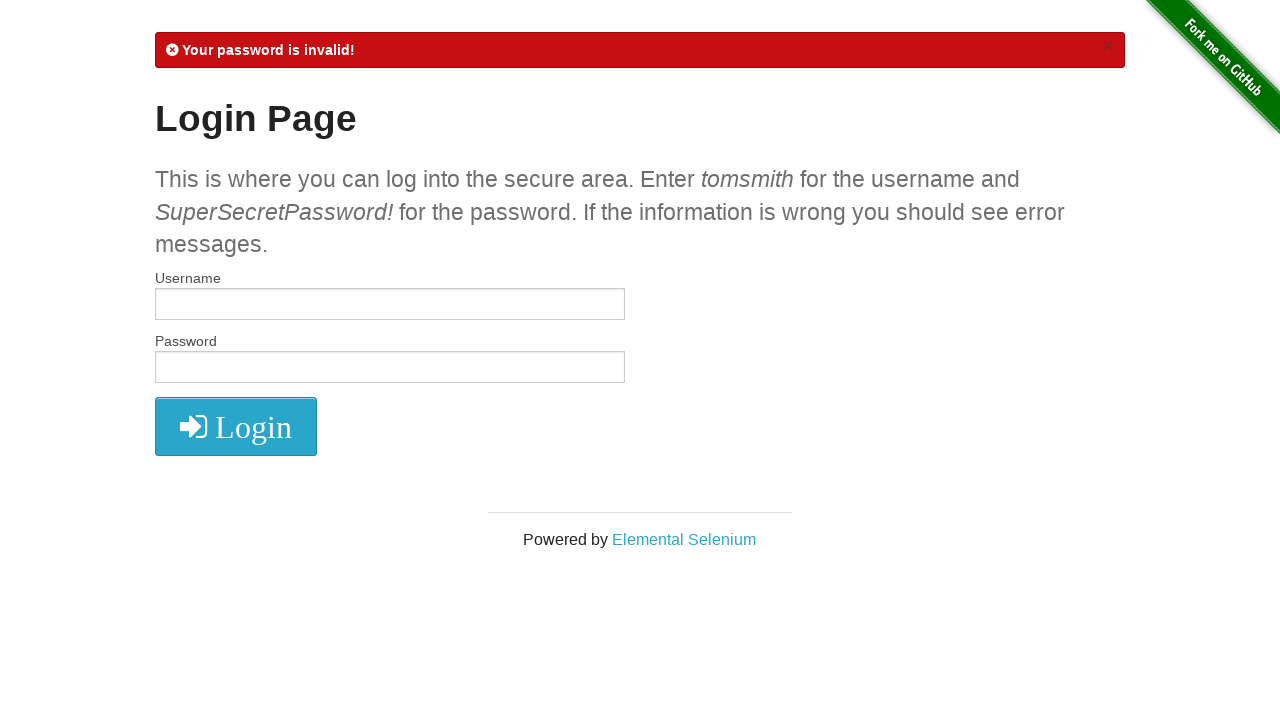